Tests jQuery ComboTree dropdown functionality by clicking to open the dropdown and selecting an option from the dropdown list.

Starting URL: https://www.jqueryscript.net/demo/Drop-Down-Combo-Tree/

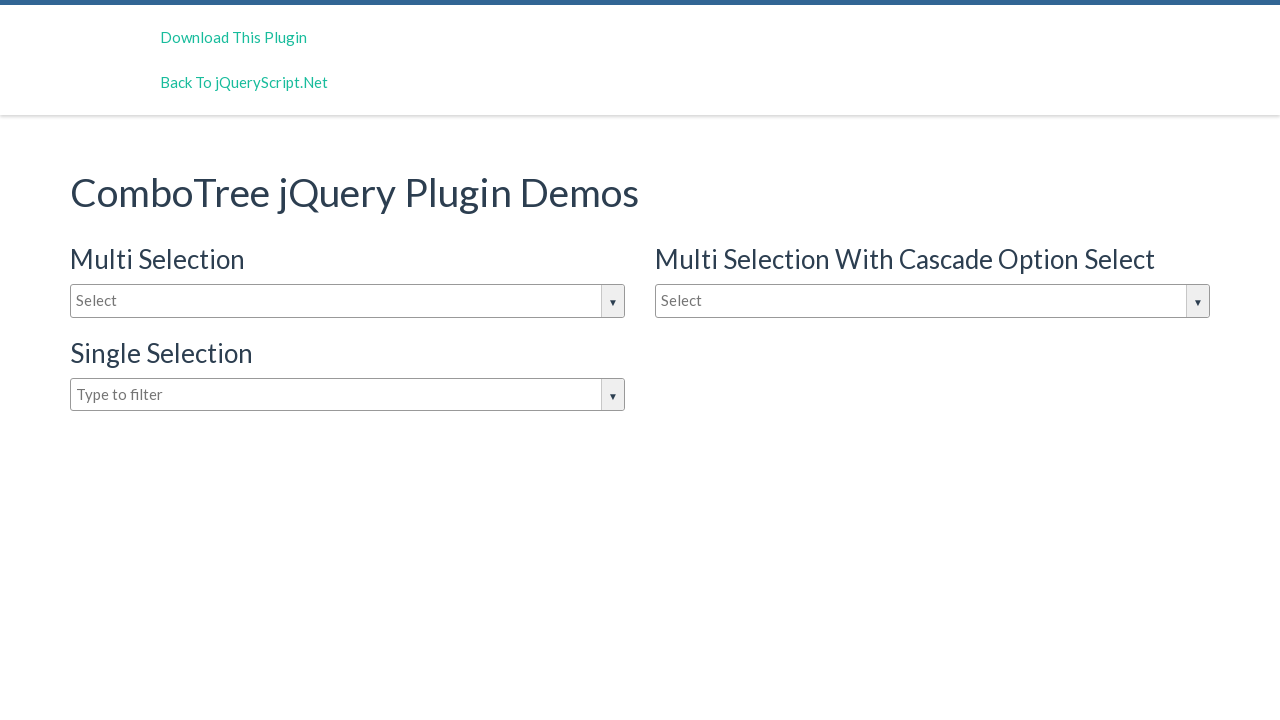

Clicked on the input box to open the jQuery ComboTree dropdown at (348, 301) on #justAnInputBox
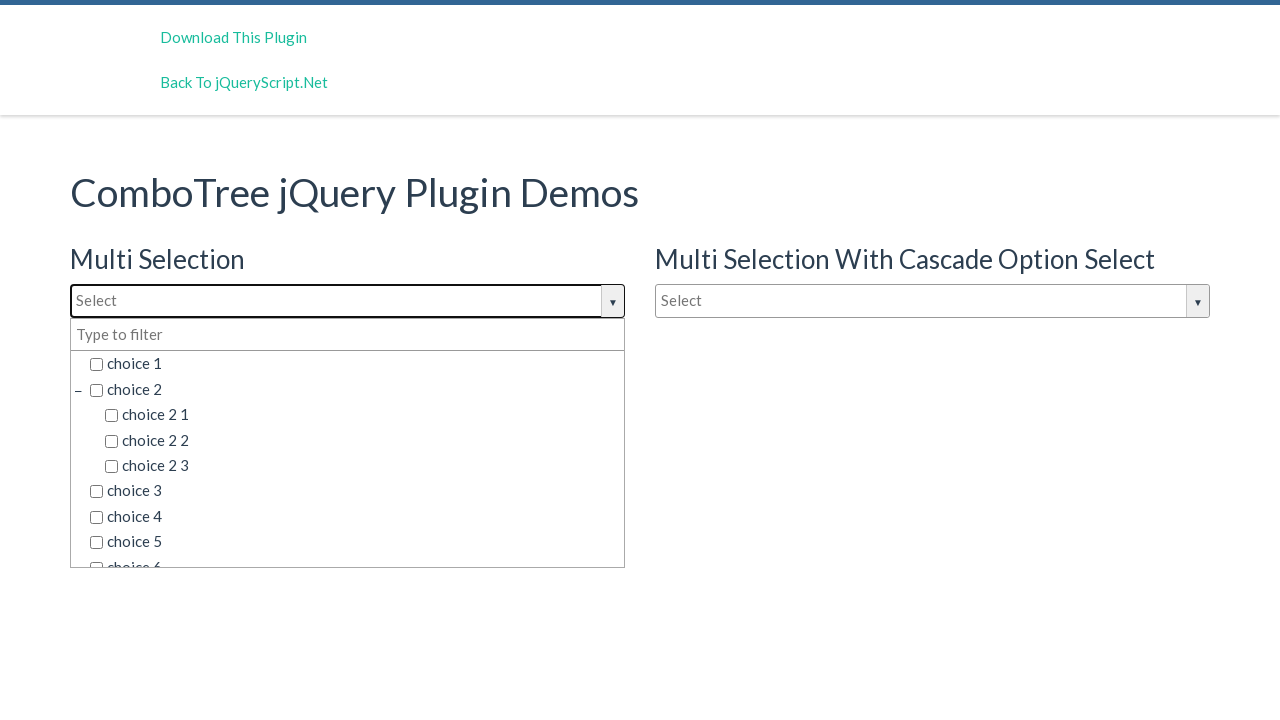

Waited for dropdown options to appear
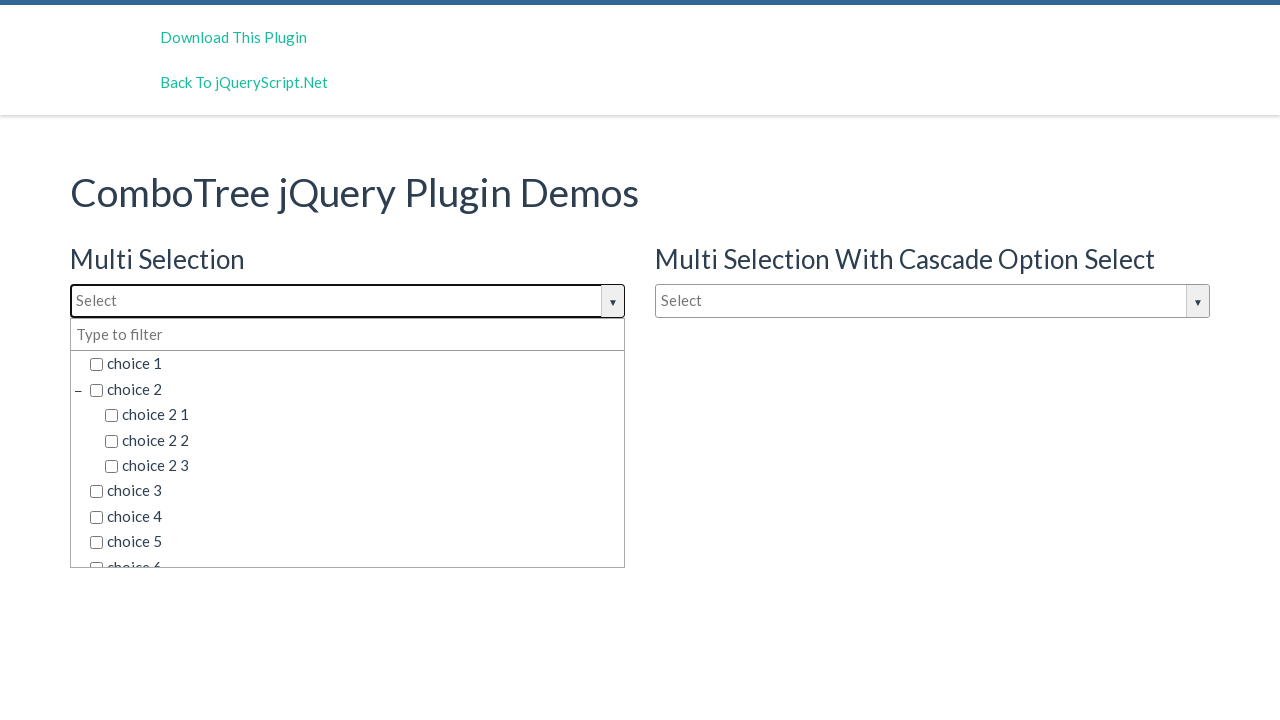

Selected 'choice 7' from the dropdown list at (355, 554) on span.comboTreeItemTitle:has-text('choice 7')
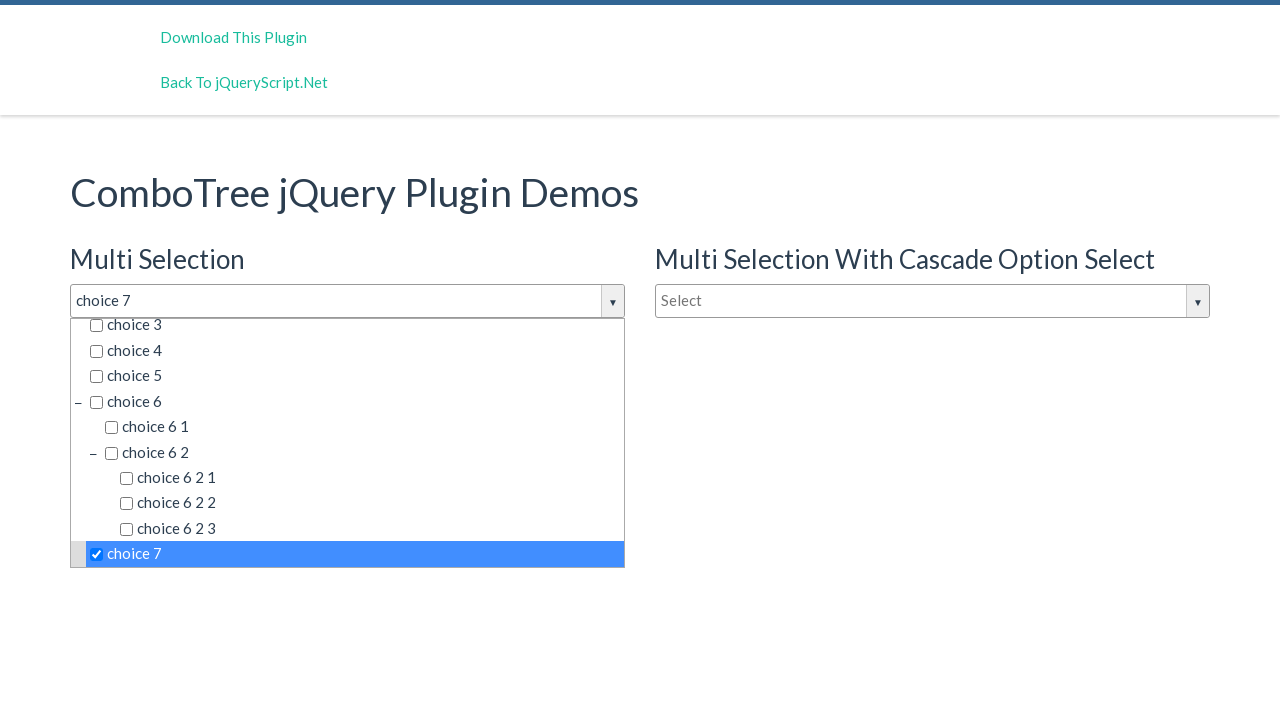

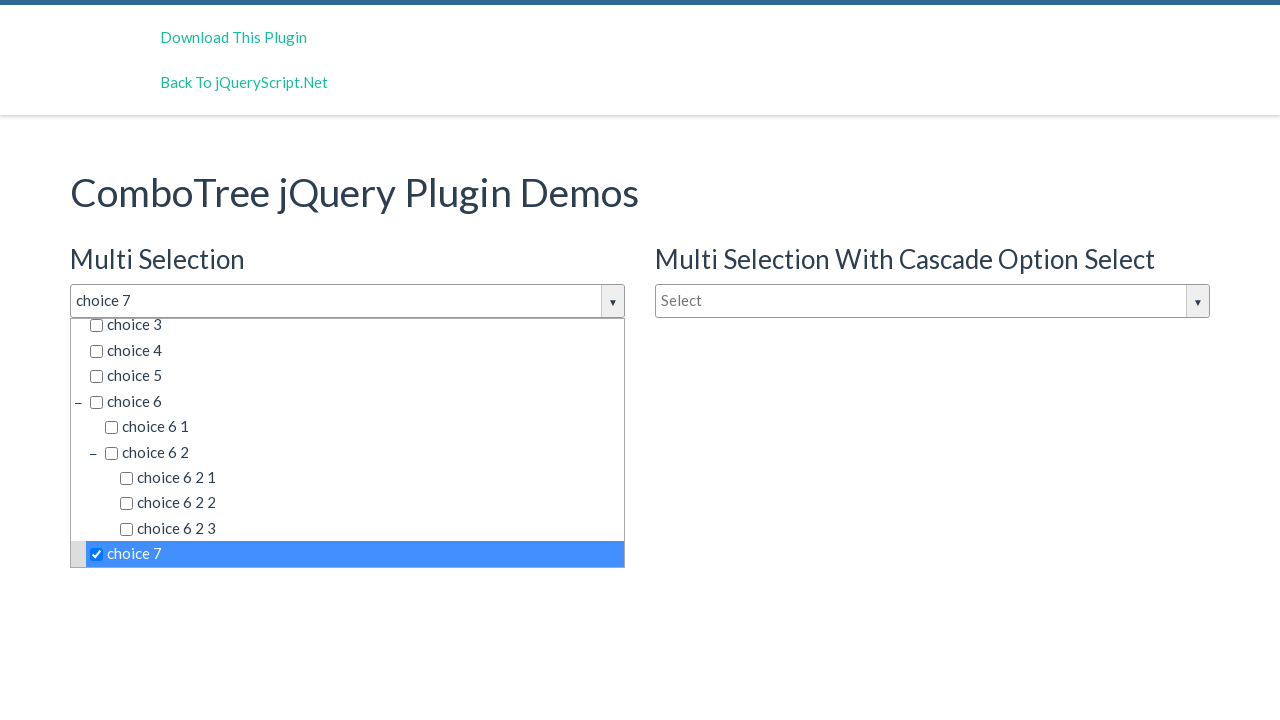